Tests getting the page title through JavaScript execution

Starting URL: https://codepen.io/tag/javascript

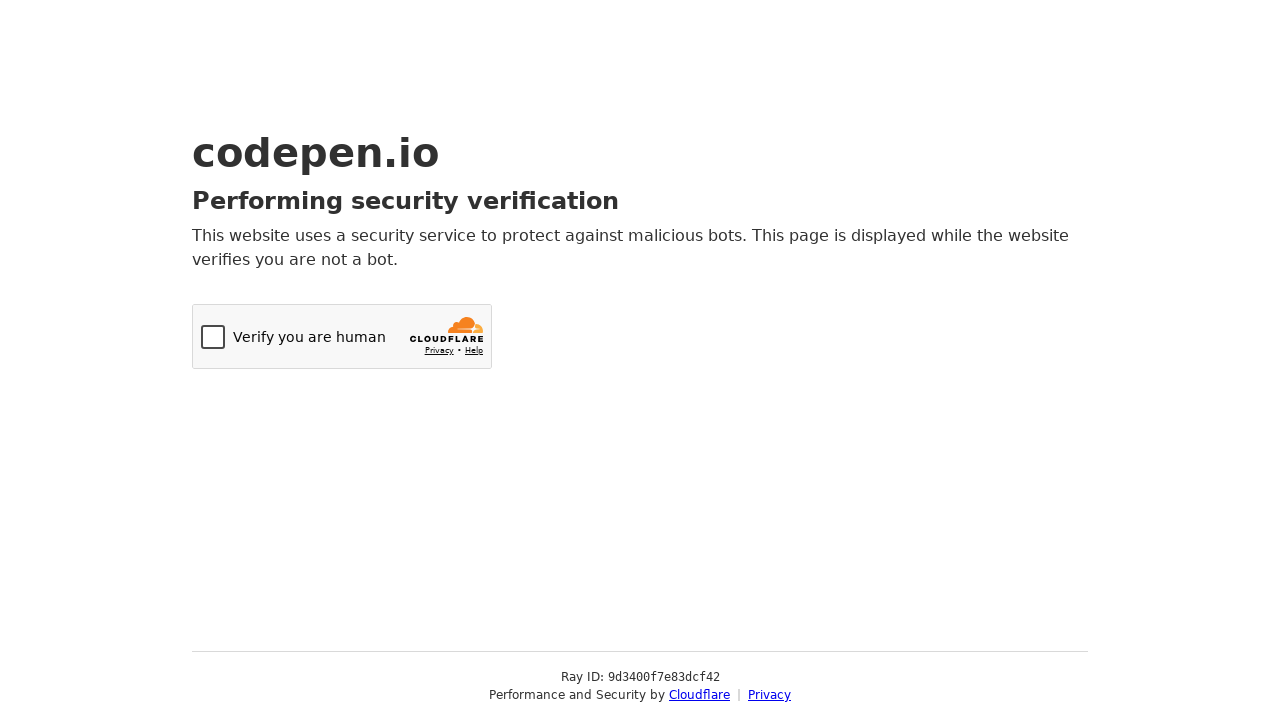

Navigated to CodePen JavaScript tag page
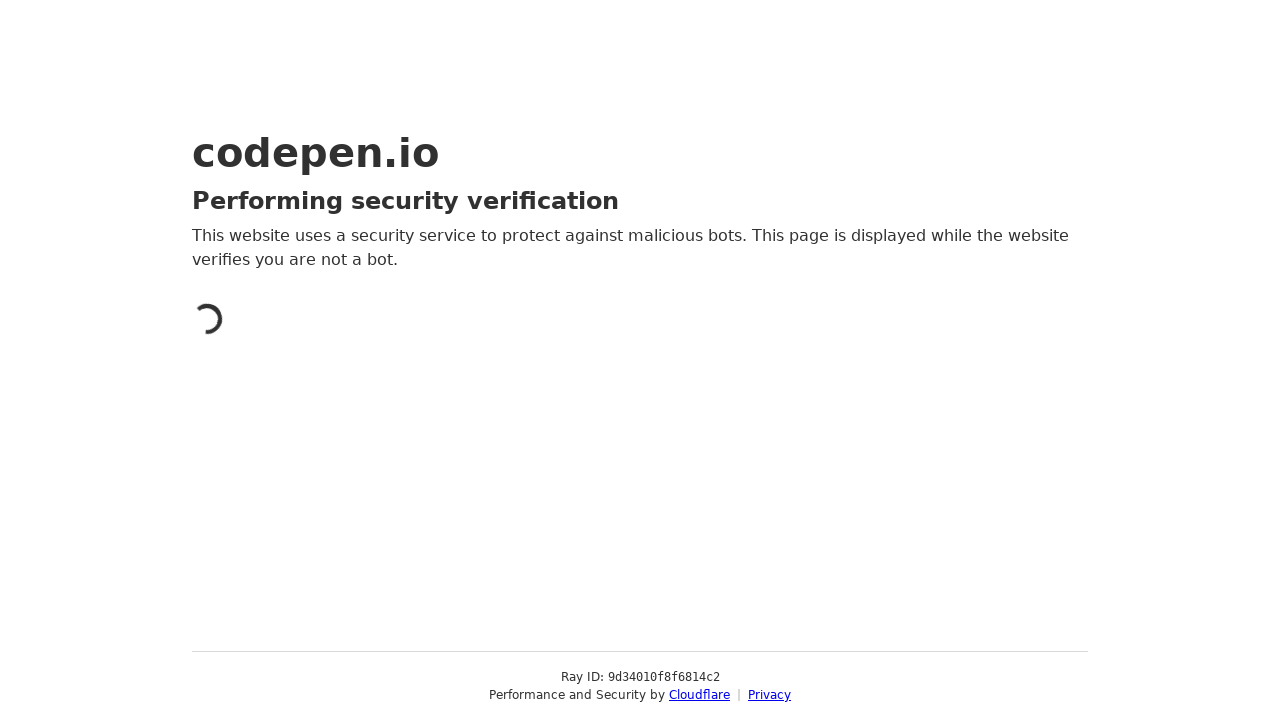

Retrieved page title through JavaScript execution
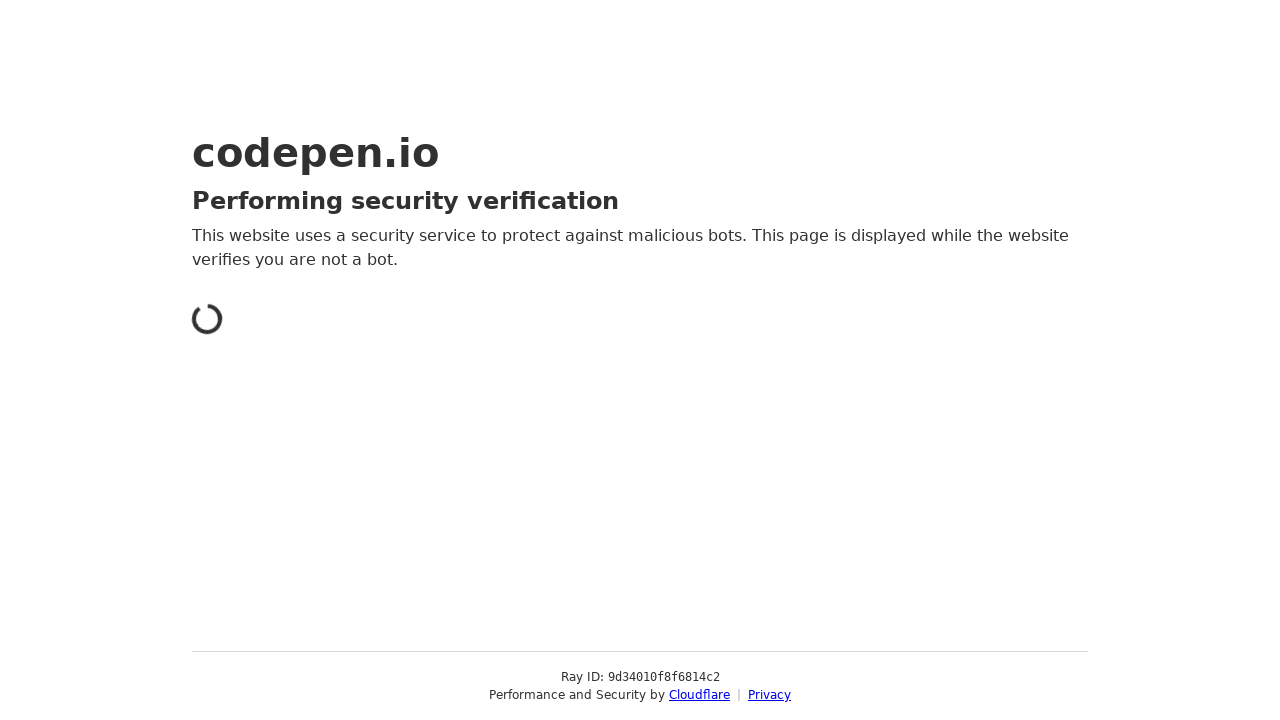

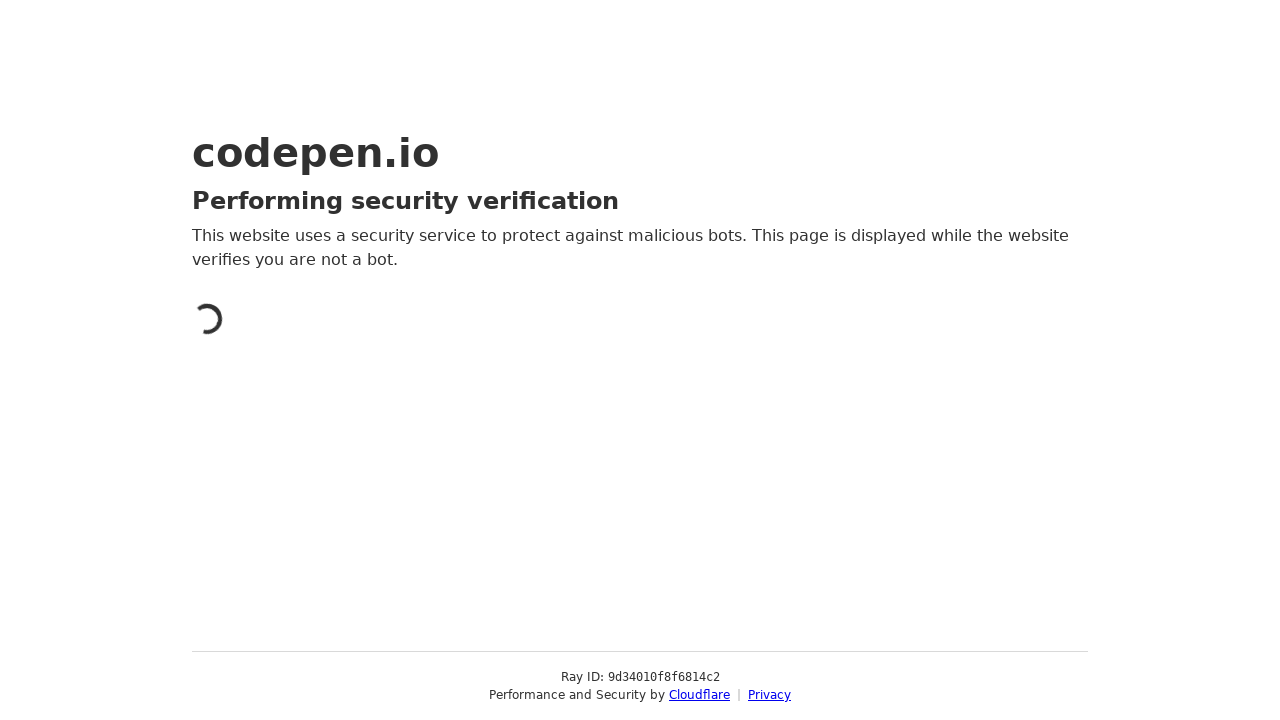